Tests a Fixed Deposit calculator by filling in deposit amount, period, interest rate, and calculating the maturity value

Starting URL: https://vindeep.com/Calculators/FDCalc.aspx

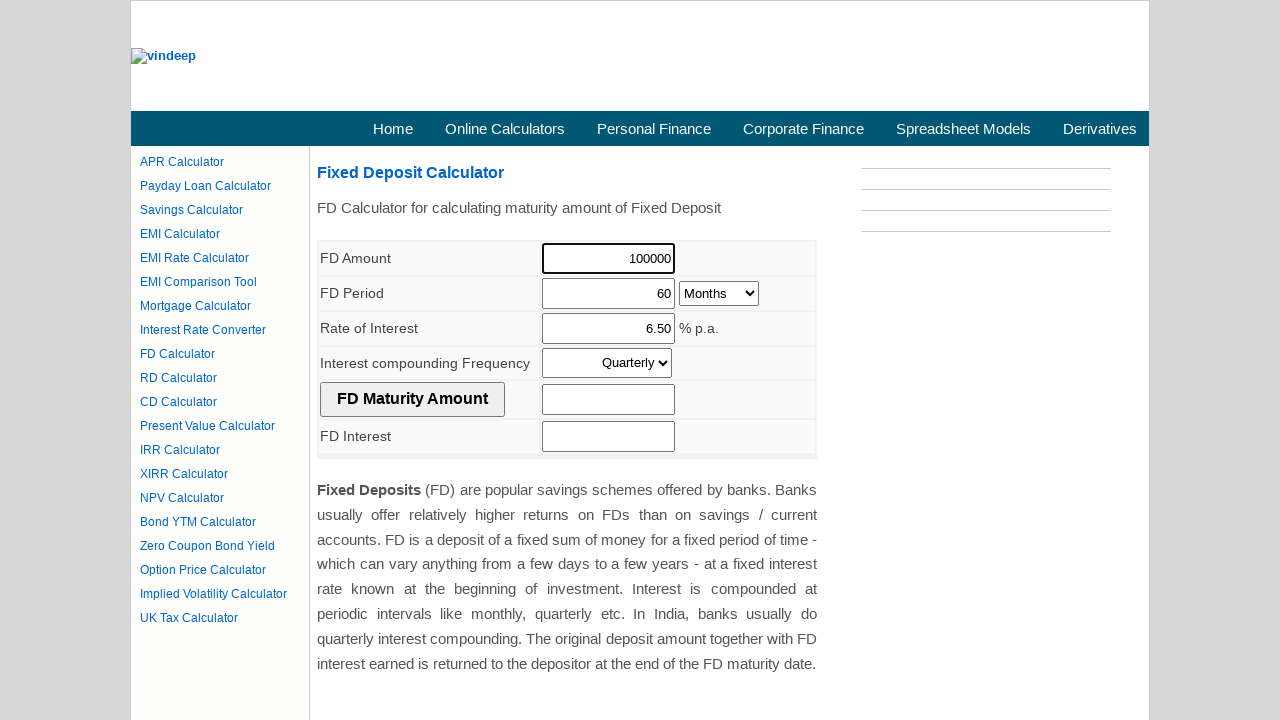

Cleared FD amount field on #ContentPlaceHolder1_cphCentre_FDAmount
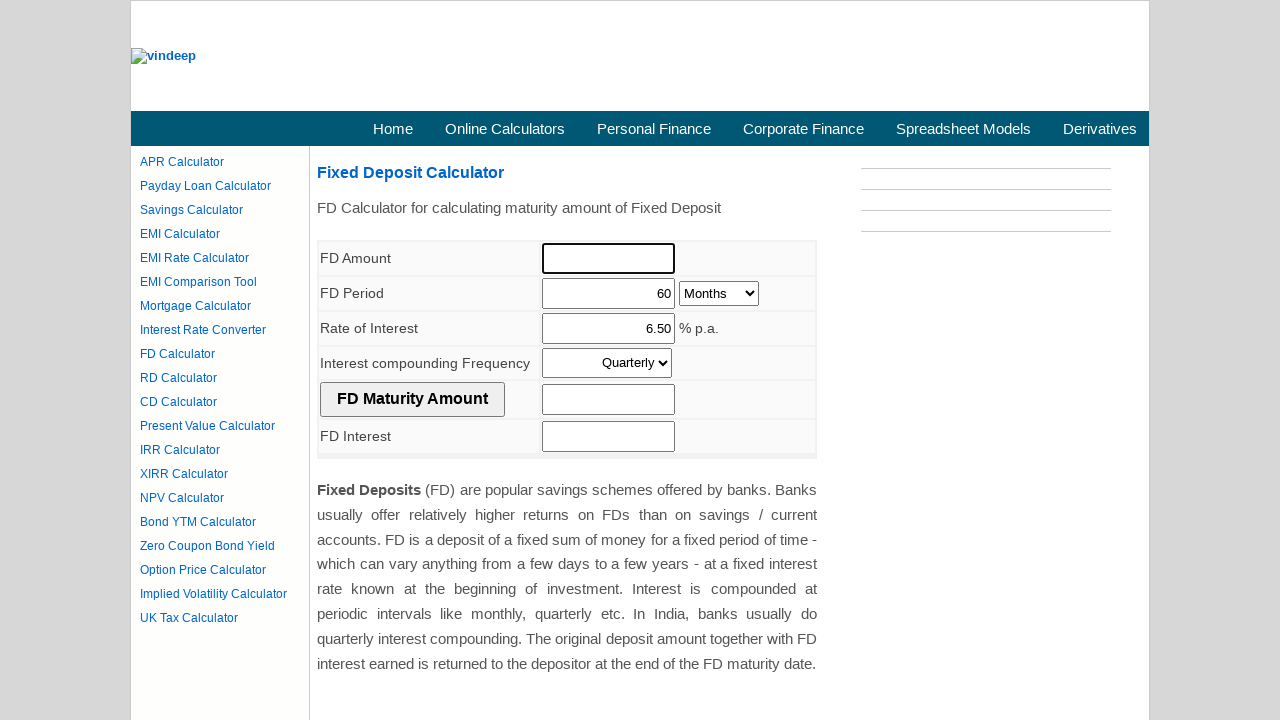

Filled FD amount field with 200000 on #ContentPlaceHolder1_cphCentre_FDAmount
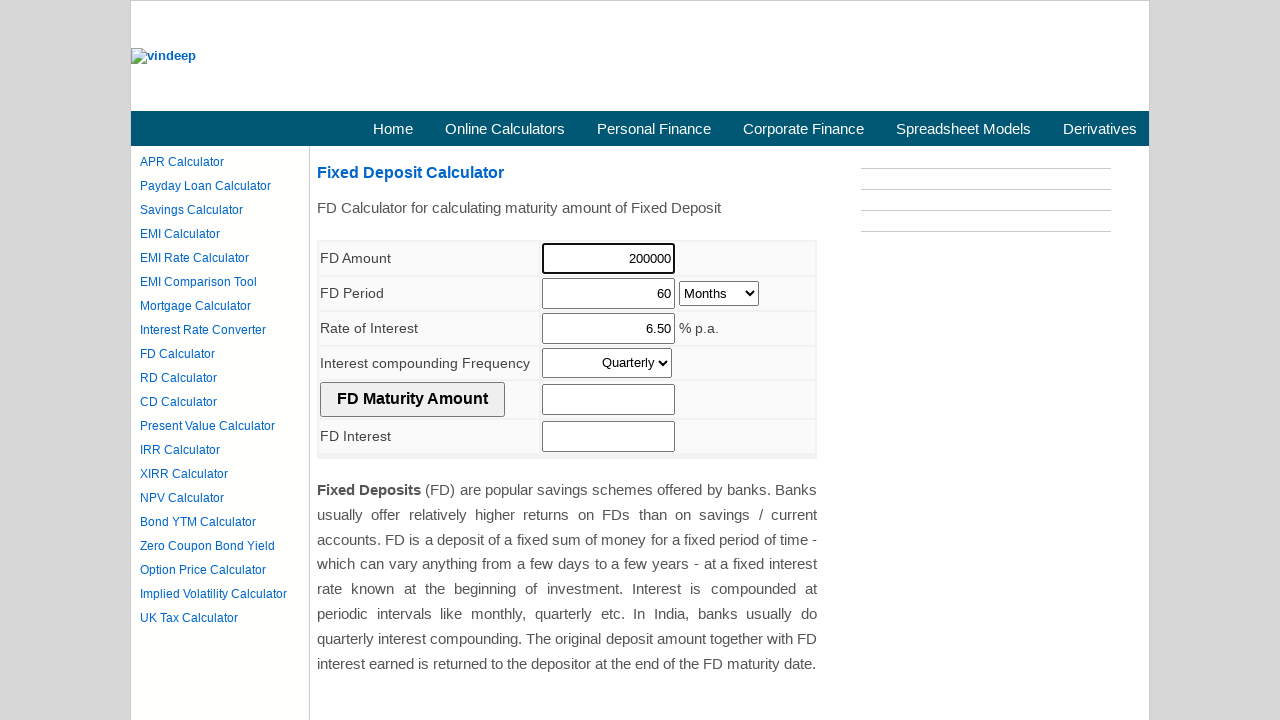

Cleared period field on #ContentPlaceHolder1_cphCentre_Period
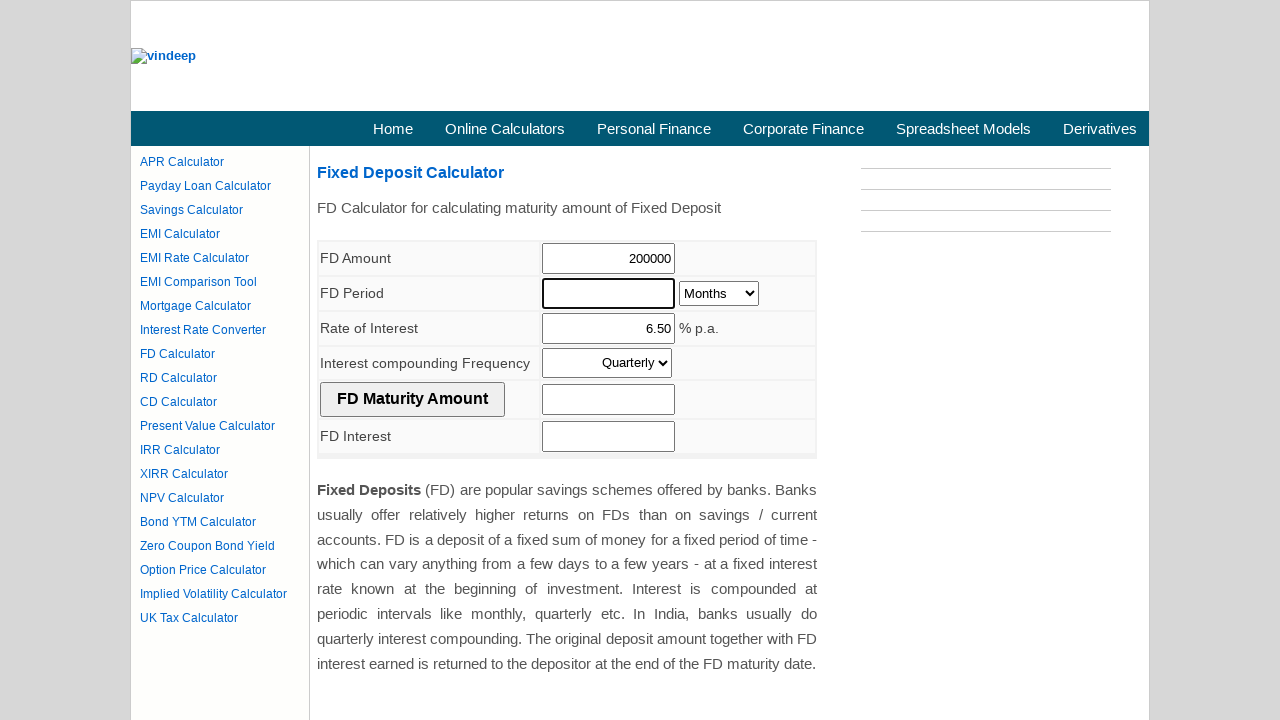

Filled period field with 70 on #ContentPlaceHolder1_cphCentre_Period
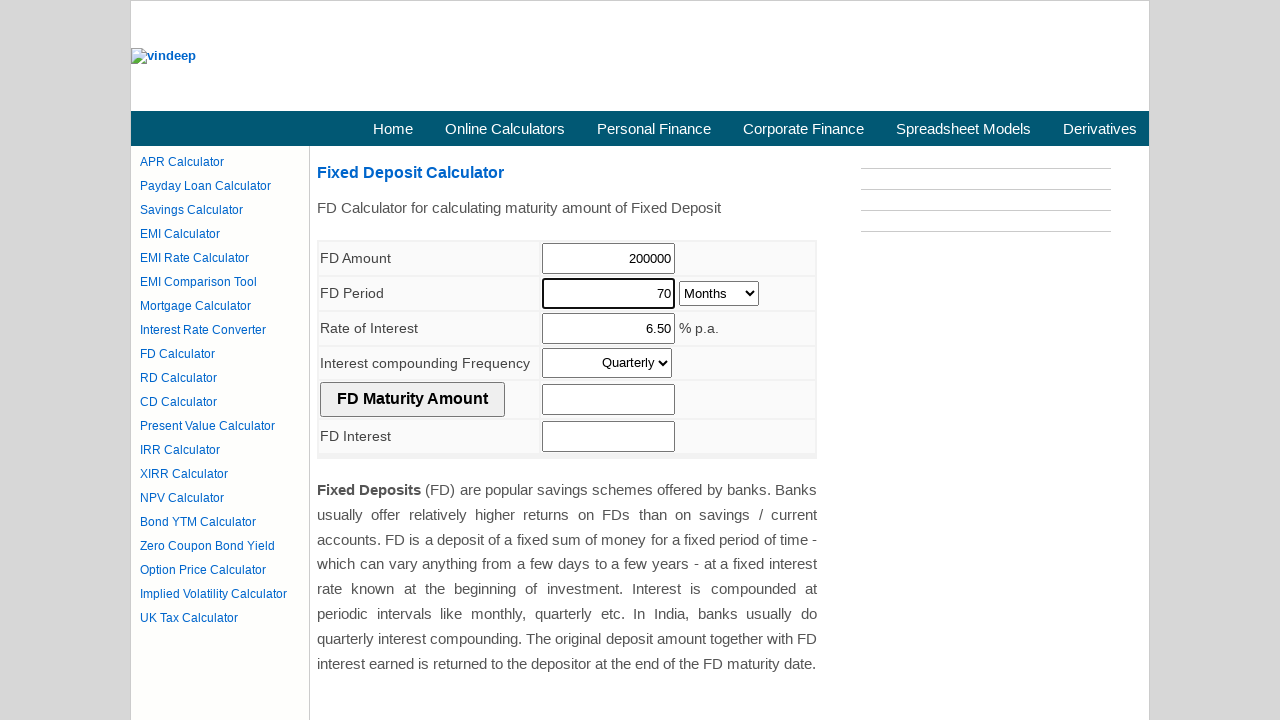

Selected 'Days' from period dropdown on #ContentPlaceHolder1_cphCentre_PeriodDropDown
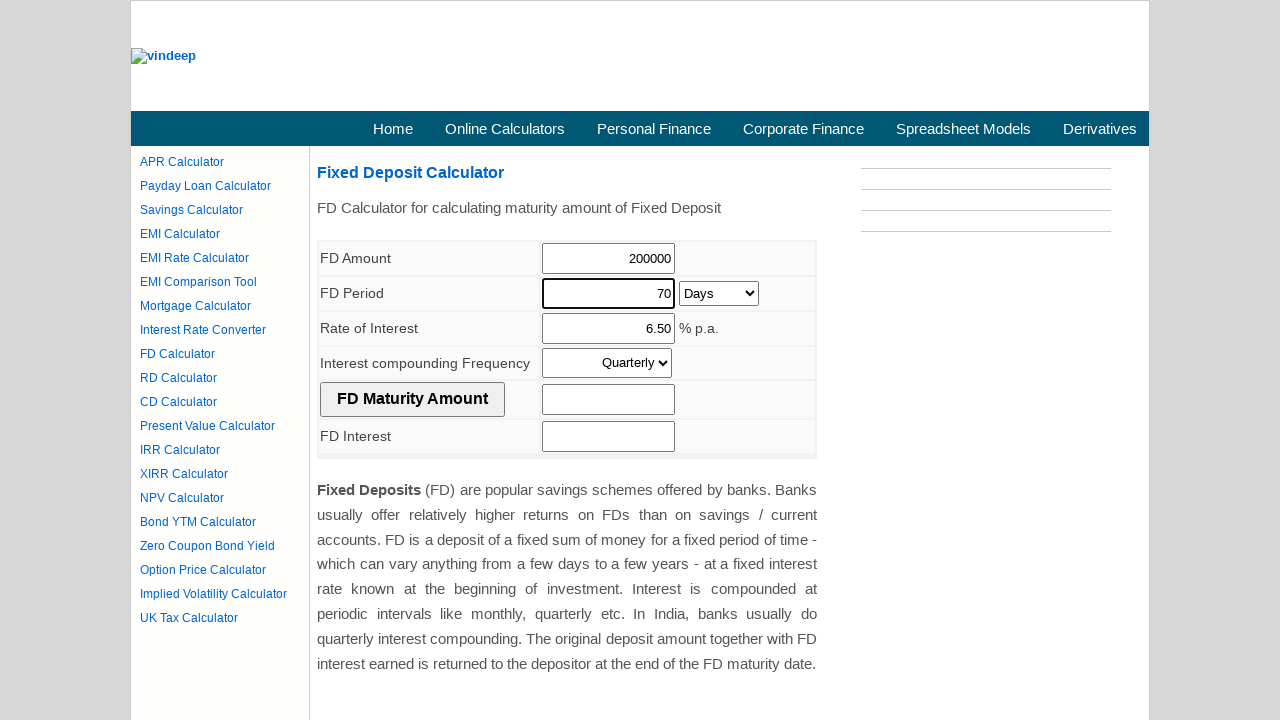

Cleared interest rate field on #ContentPlaceHolder1_cphCentre_InterestRate
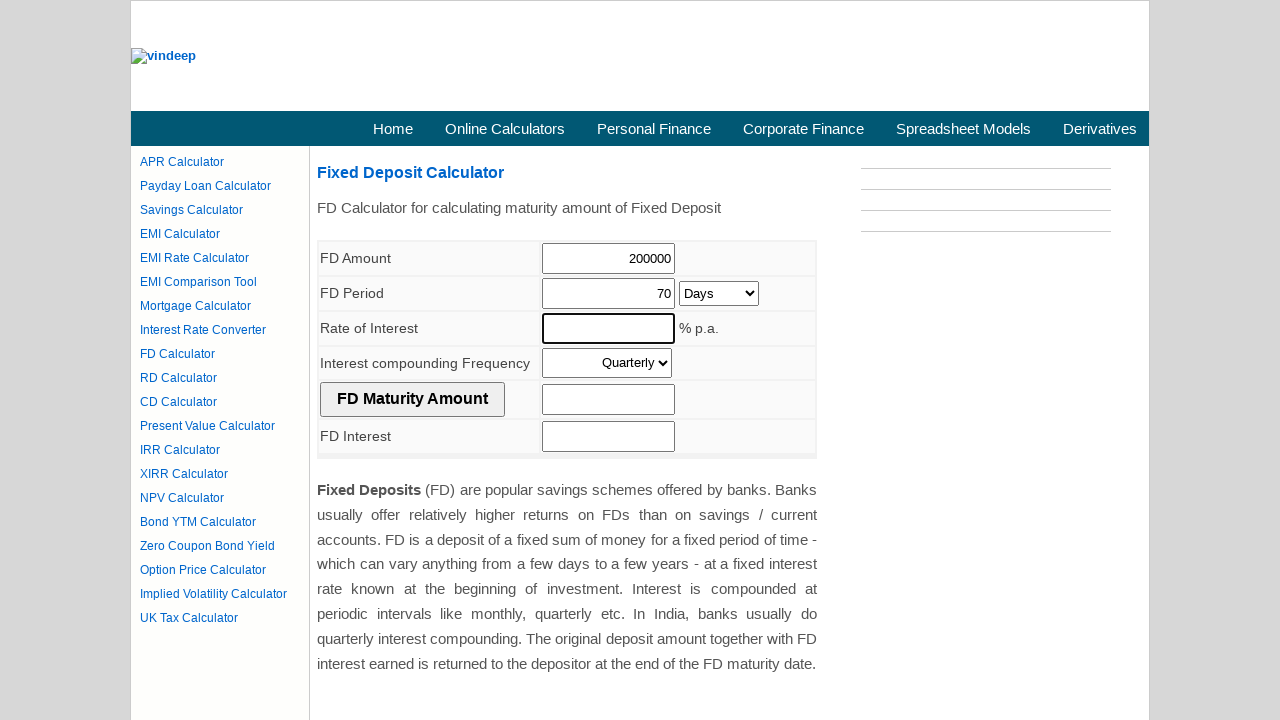

Filled interest rate field with 5.40 on #ContentPlaceHolder1_cphCentre_InterestRate
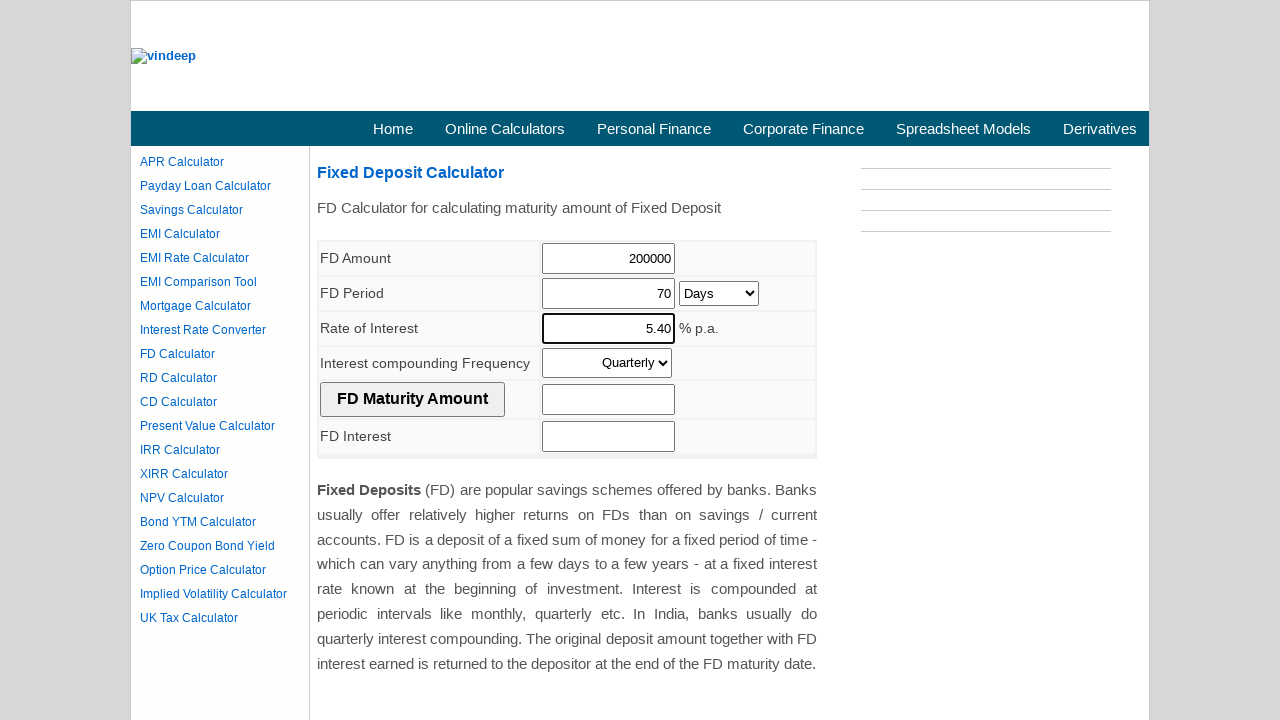

Clicked calculate button to compute maturity value at (412, 399) on input[name='ctl00$ContentPlaceHolder1$cphCentre$btnFDMAmount']
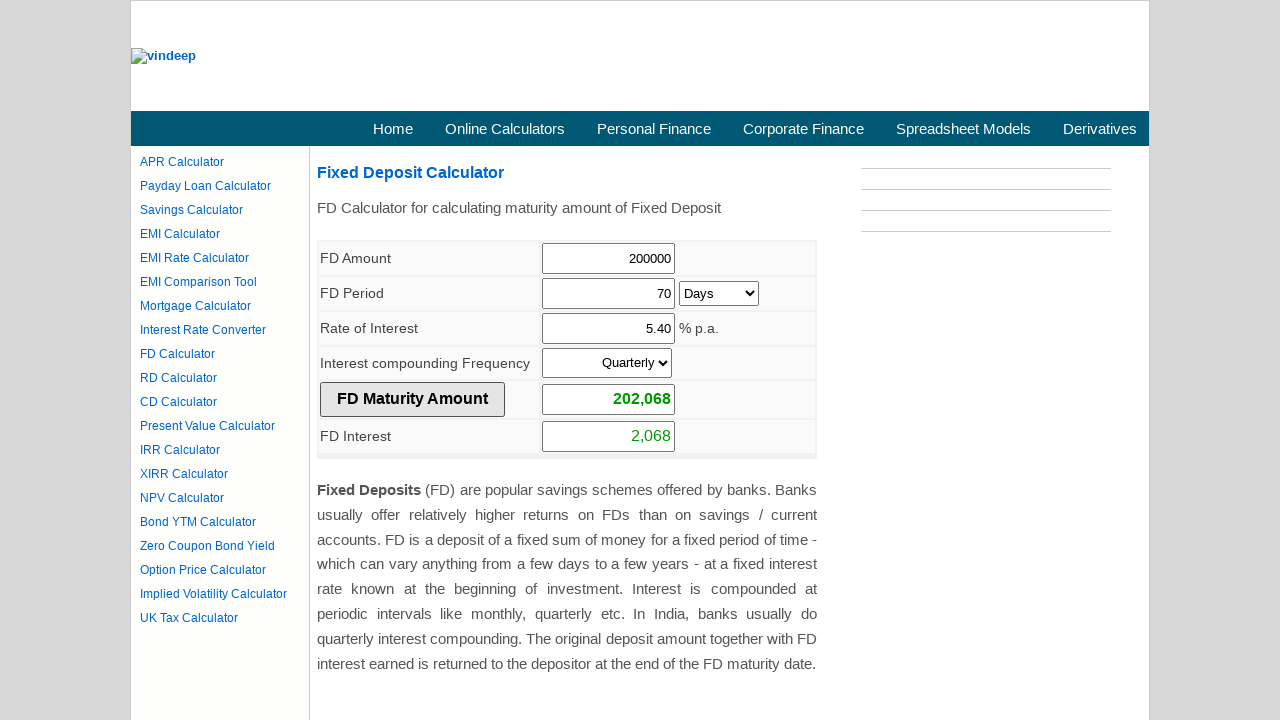

Waited 5 seconds for calculation result to display
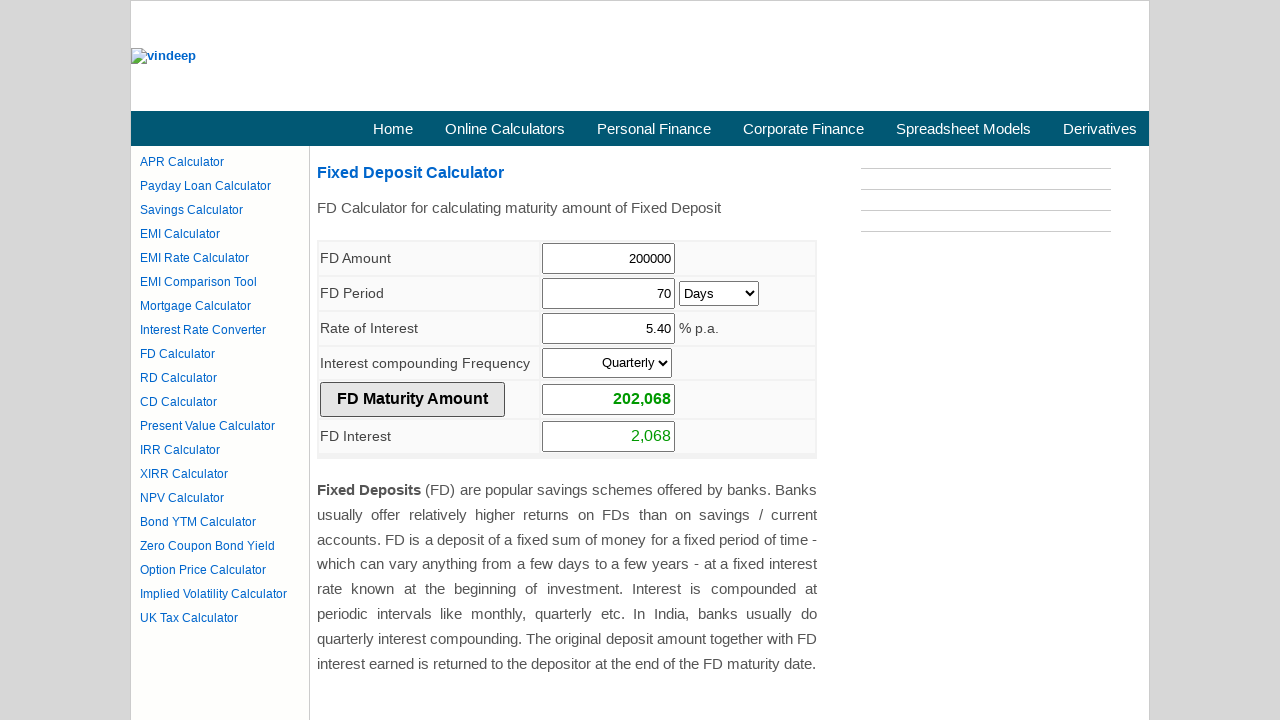

Retrieved calculated FD maturity amount: 202,068
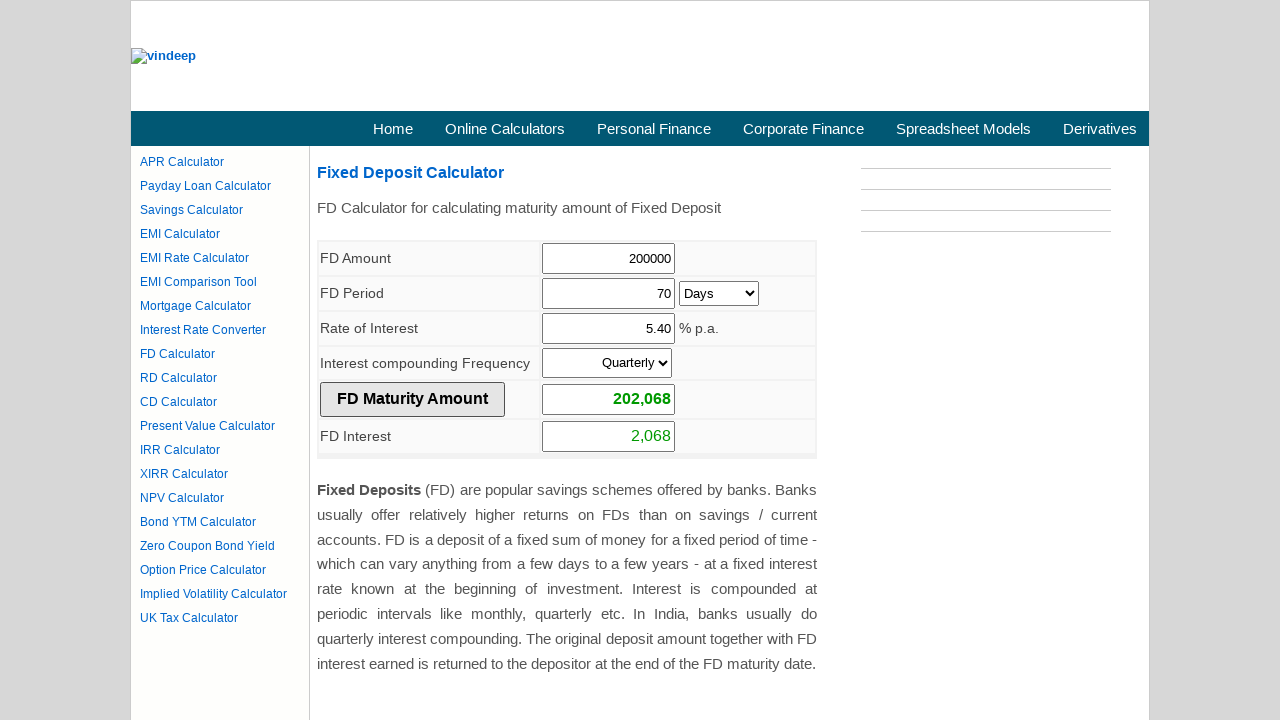

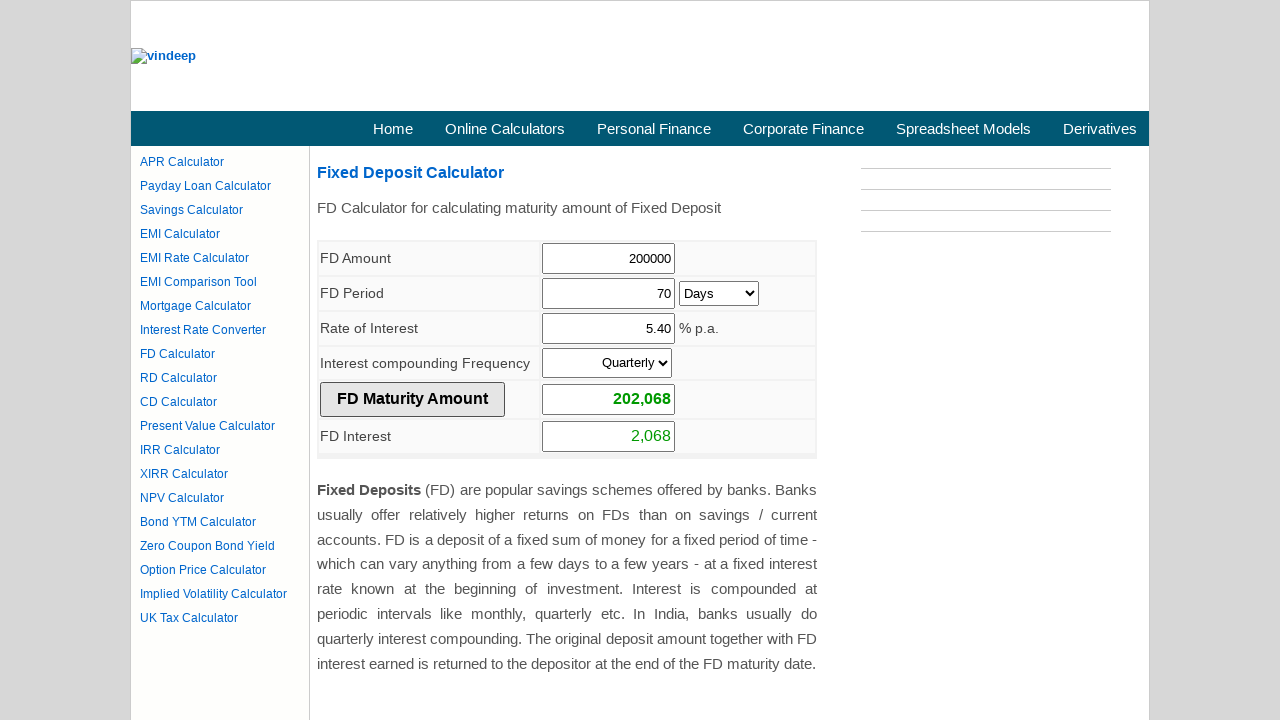